Navigates to OrangeHRM demo site and verifies the page title is "OrangeHRM"

Starting URL: https://opensource-demo.orangehrmlive.com/

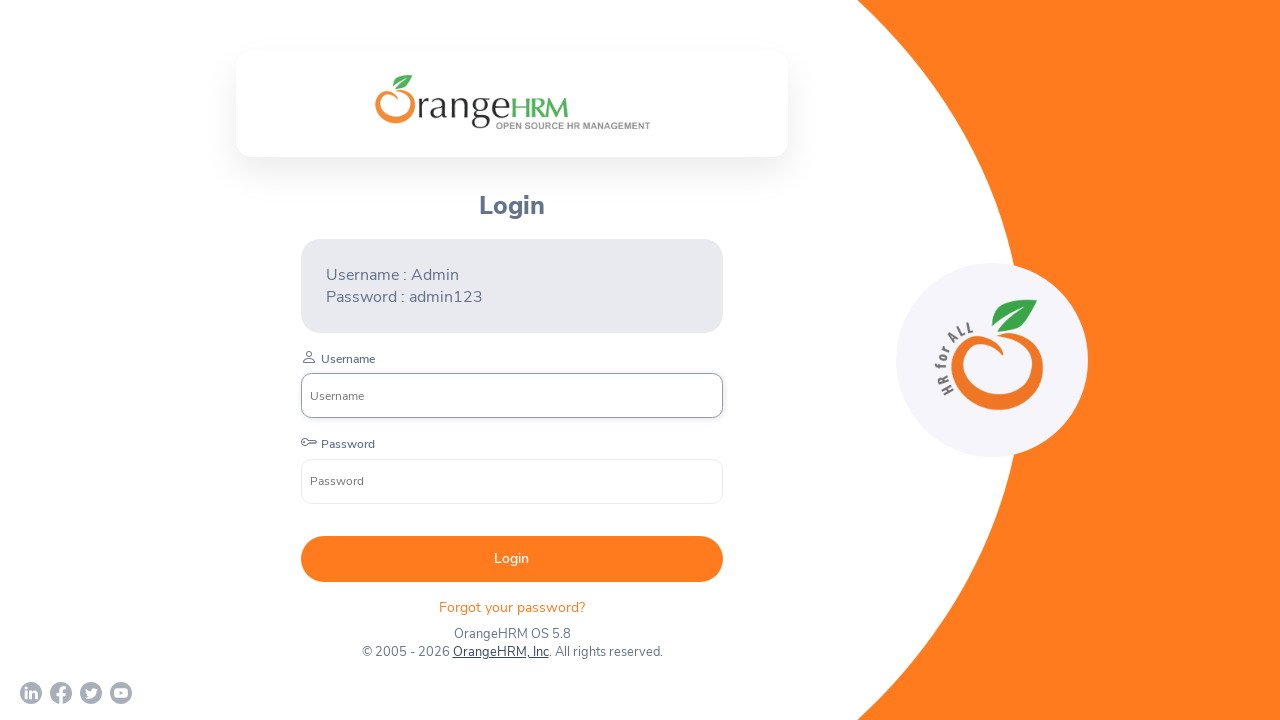

Waited for page to reach domcontentloaded state
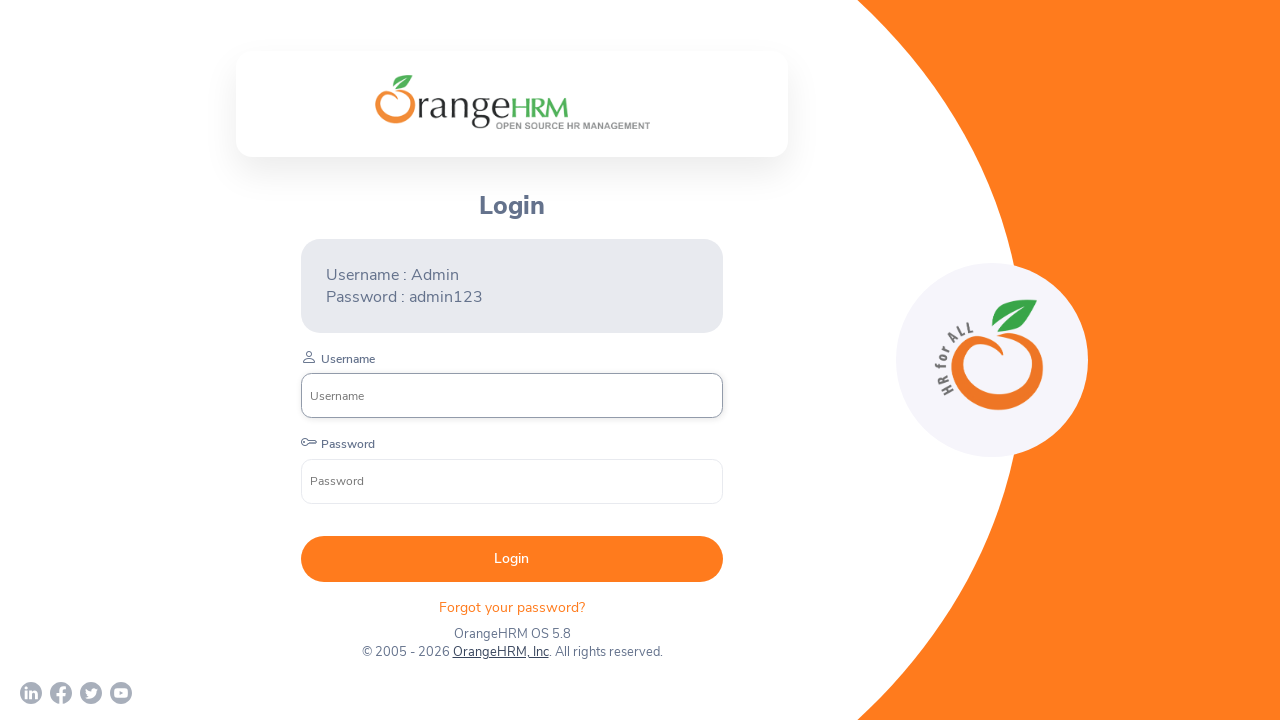

Verified page title is 'OrangeHRM'
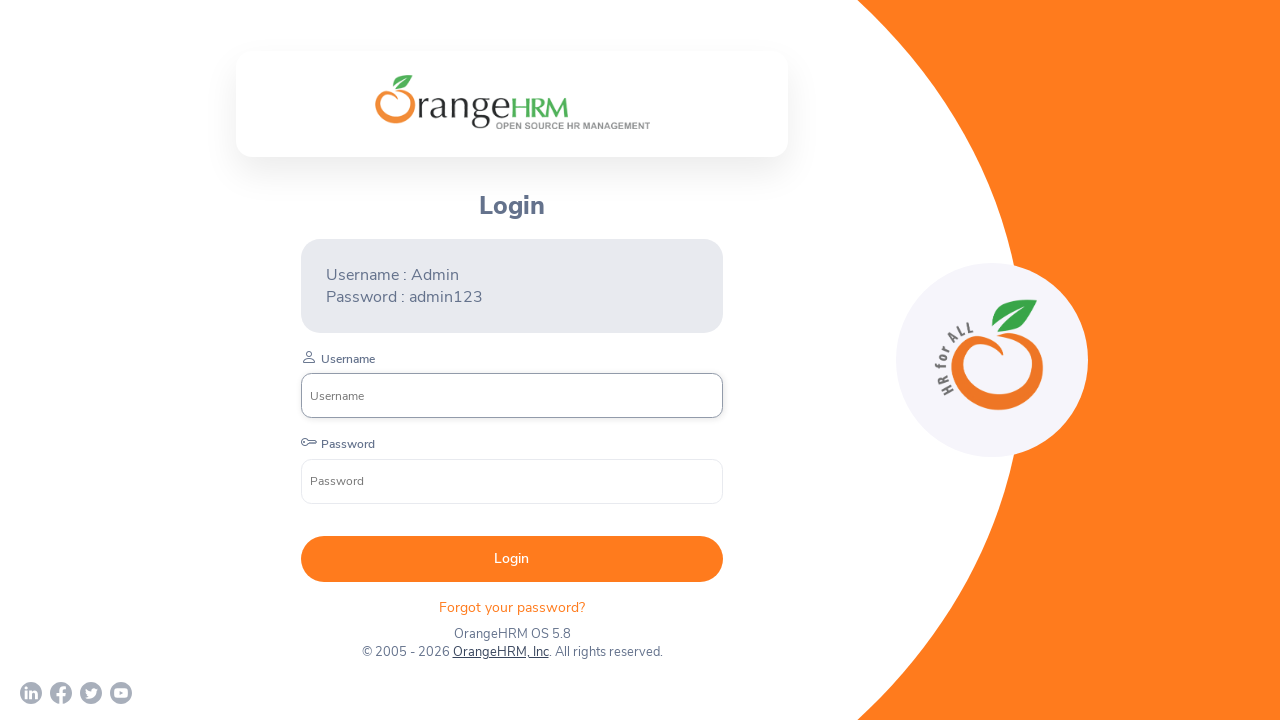

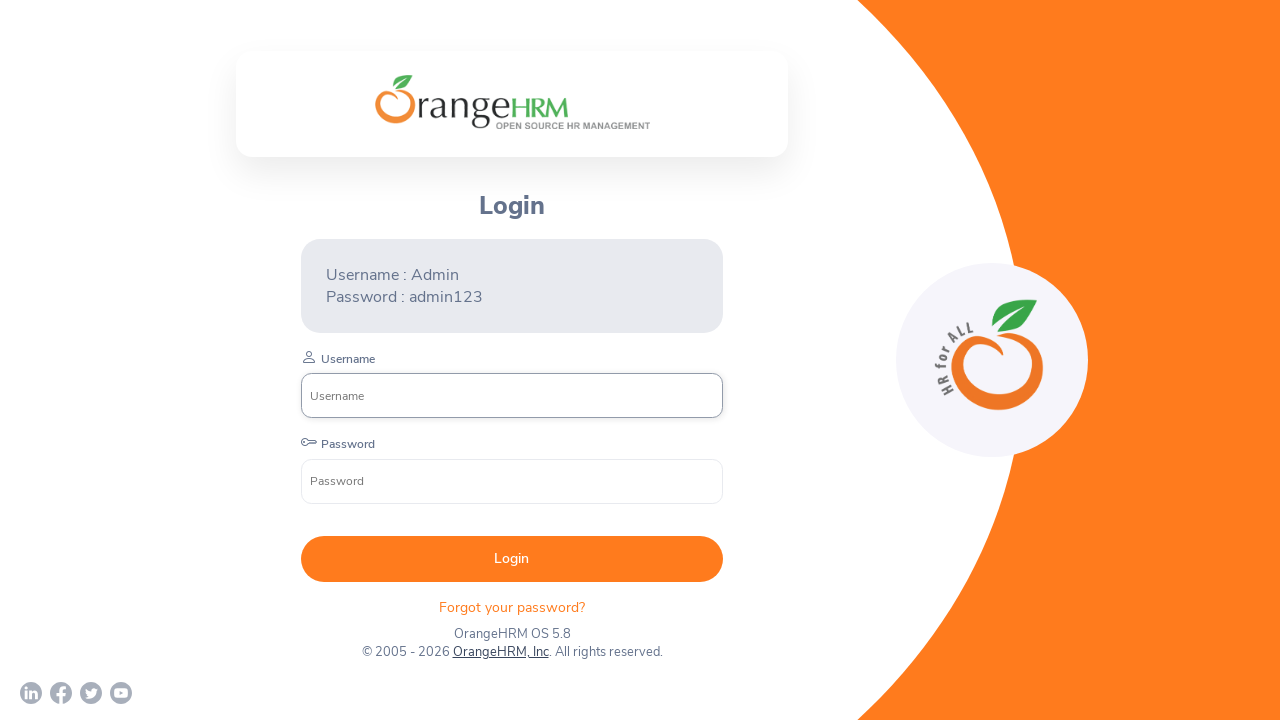